Navigates to a feedback page and clicks on the "Zero Bank" link to return to the main site

Starting URL: http://zero.webappsecurity.com/feedback.html

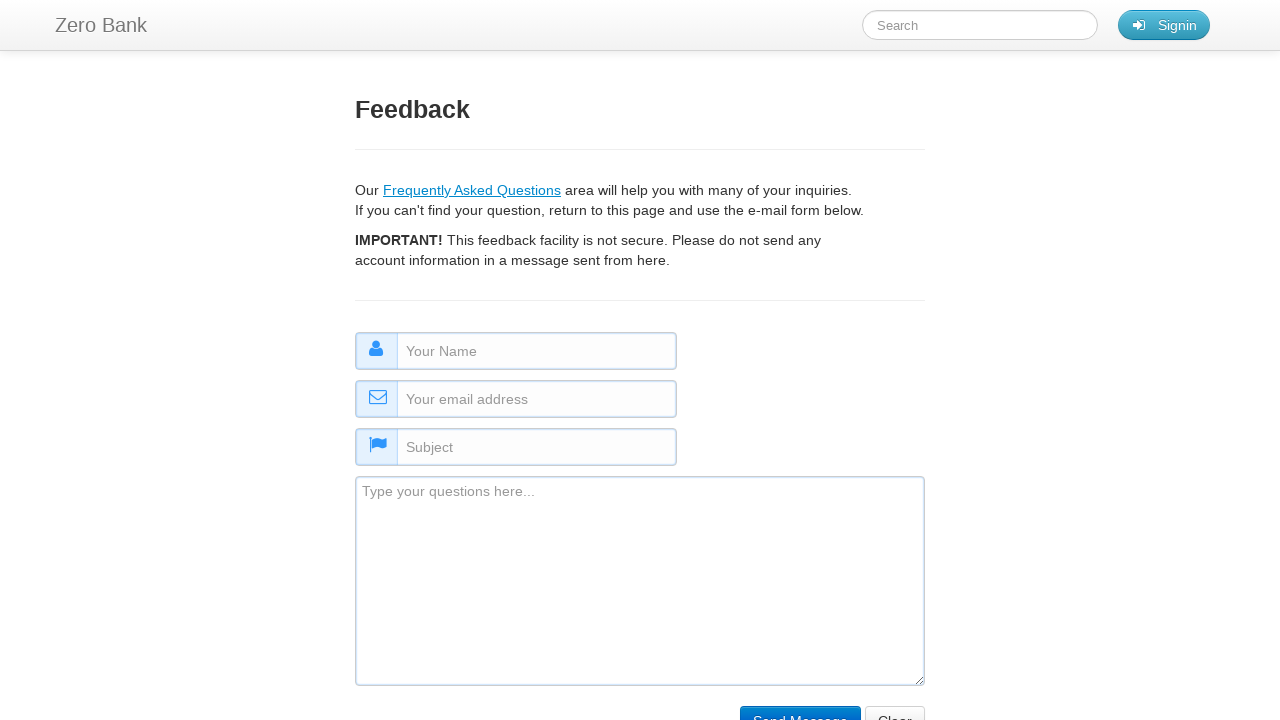

Clicked on the 'Zero Bank' link to navigate back to main site at (101, 25) on text=Zero Bank
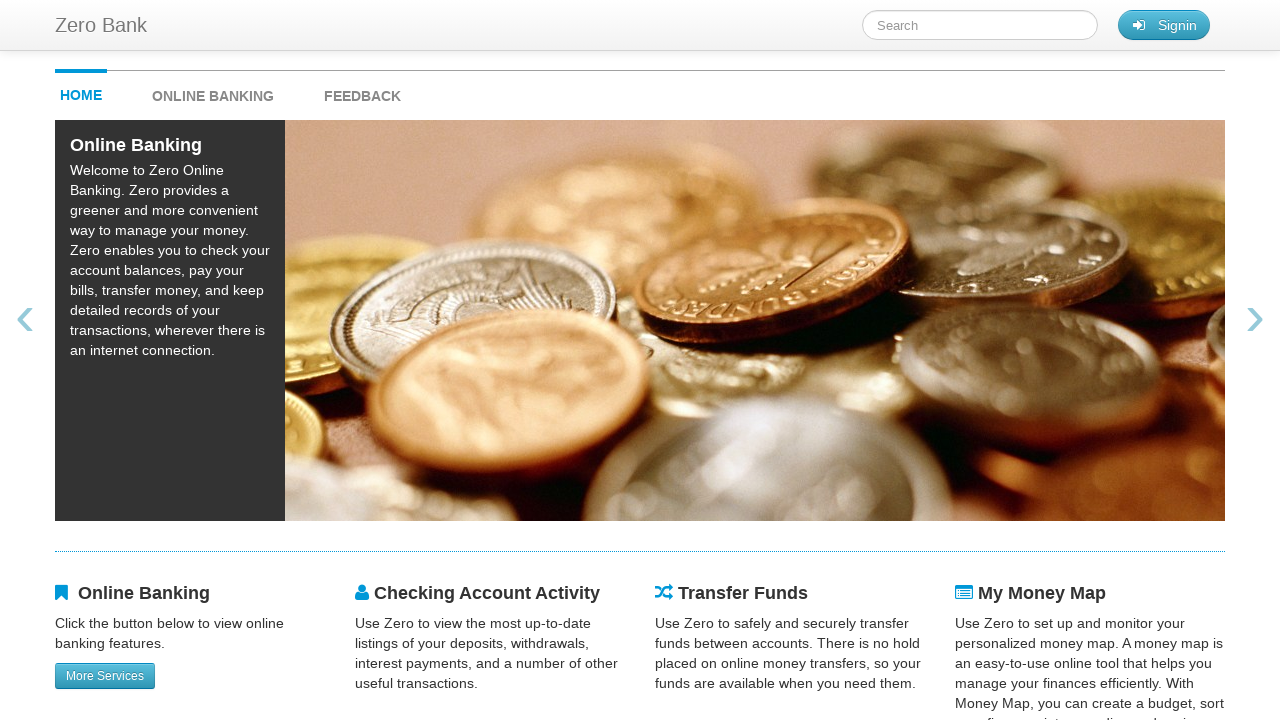

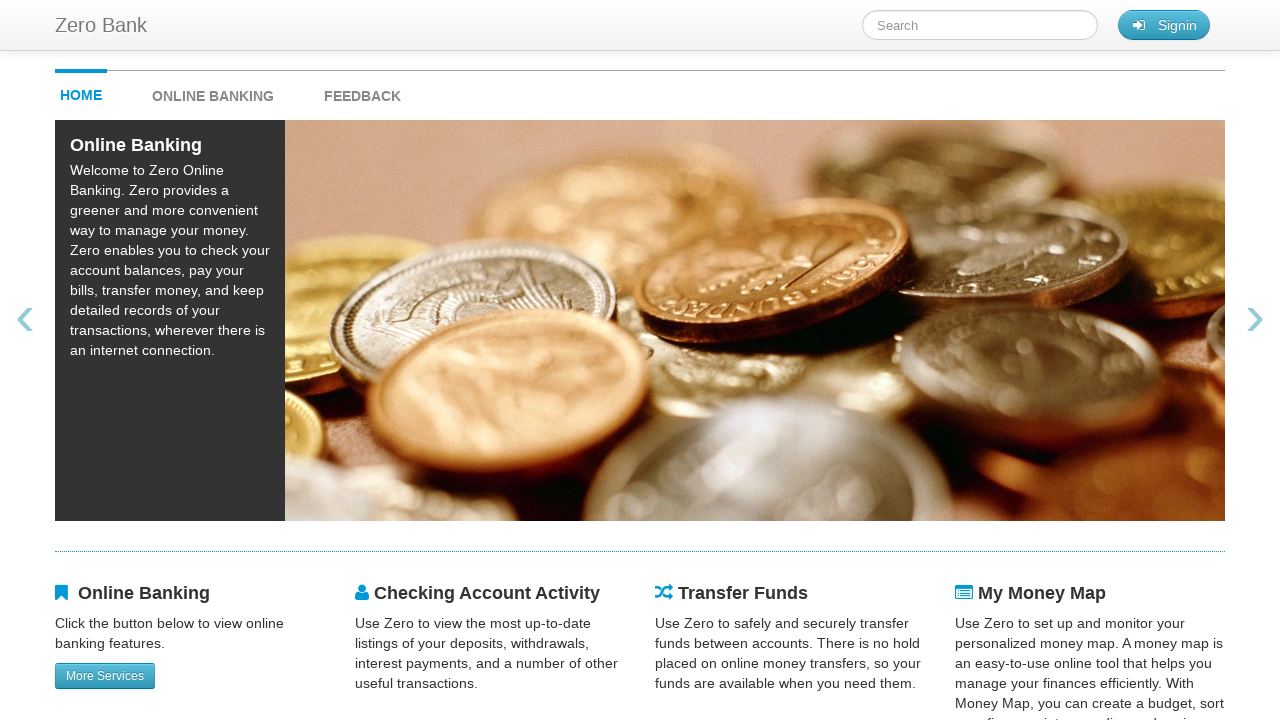